Tests a web form by filling a text box with data and submitting the form, then verifying the success message is displayed

Starting URL: https://www.selenium.dev/selenium/web/web-form.html

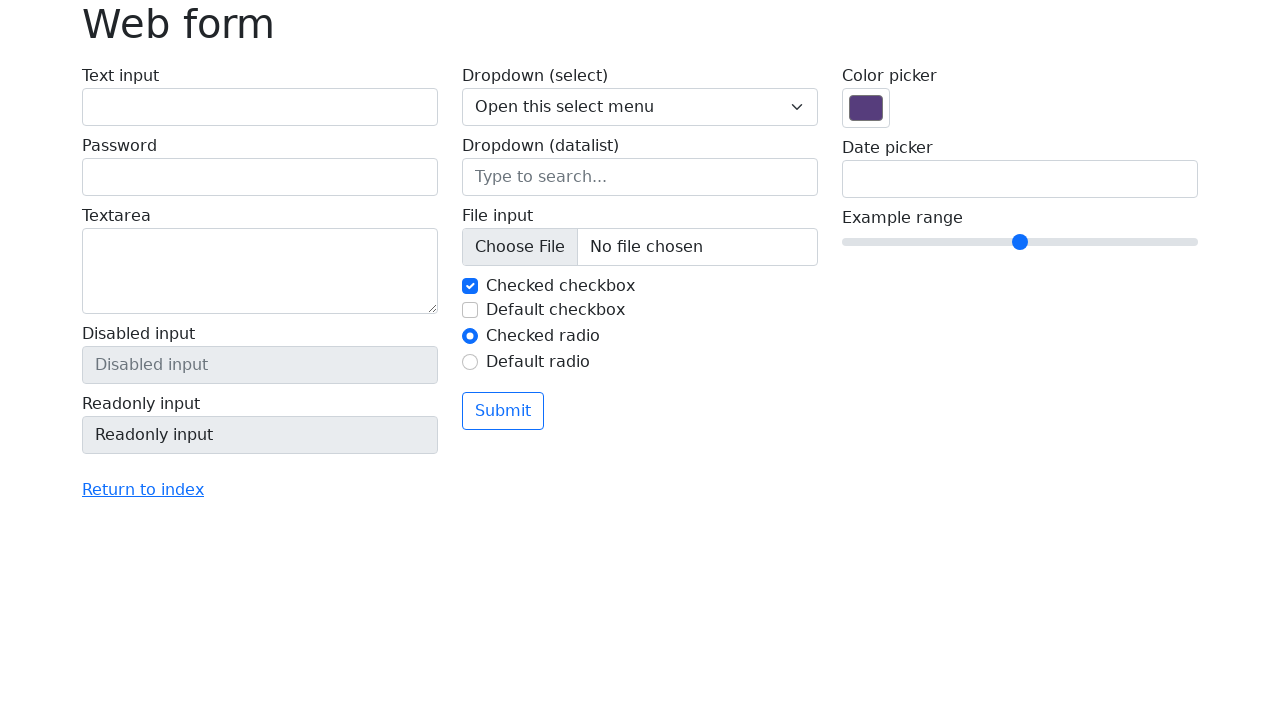

Filled text box with 'Selenium' on input[name='my-text']
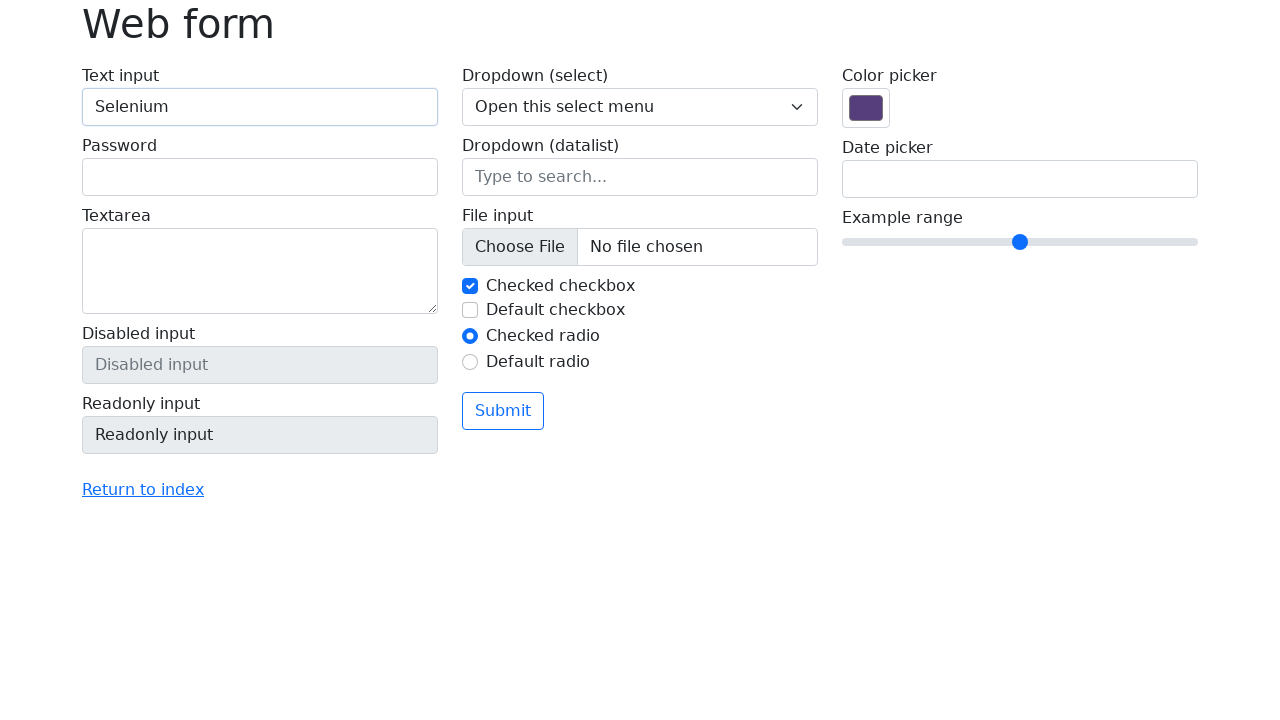

Clicked submit button at (503, 411) on button
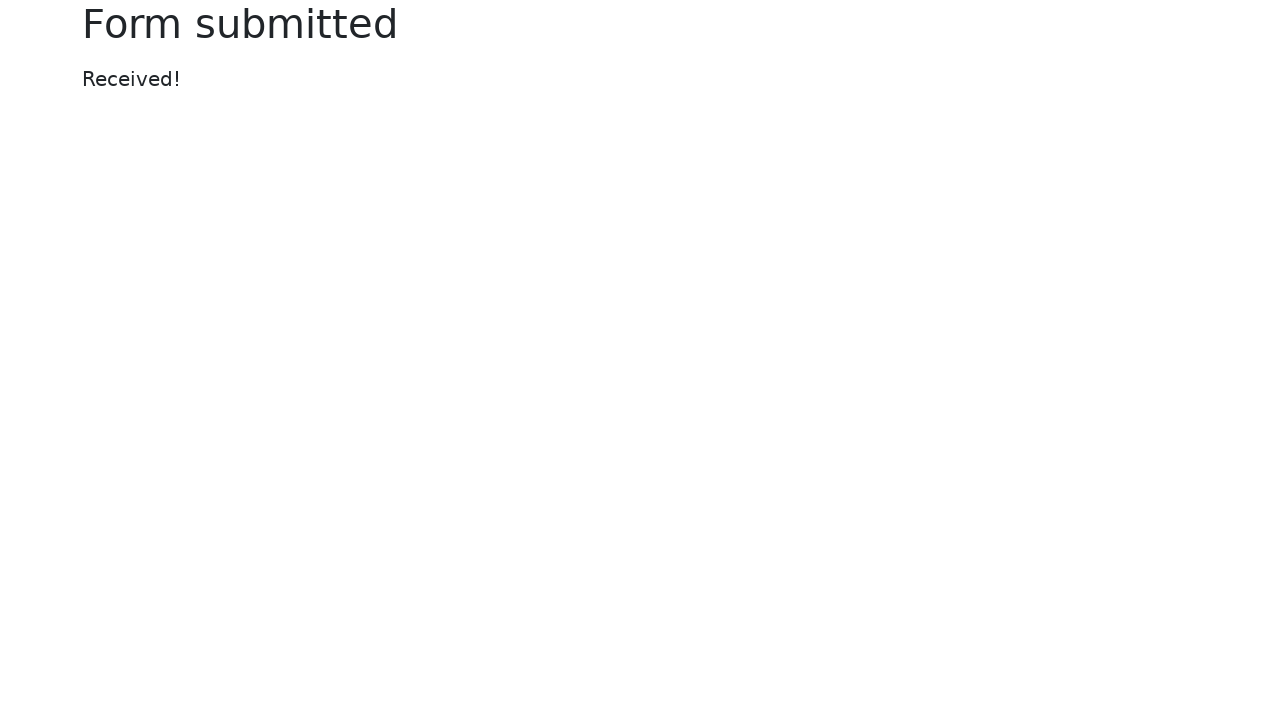

Success message displayed
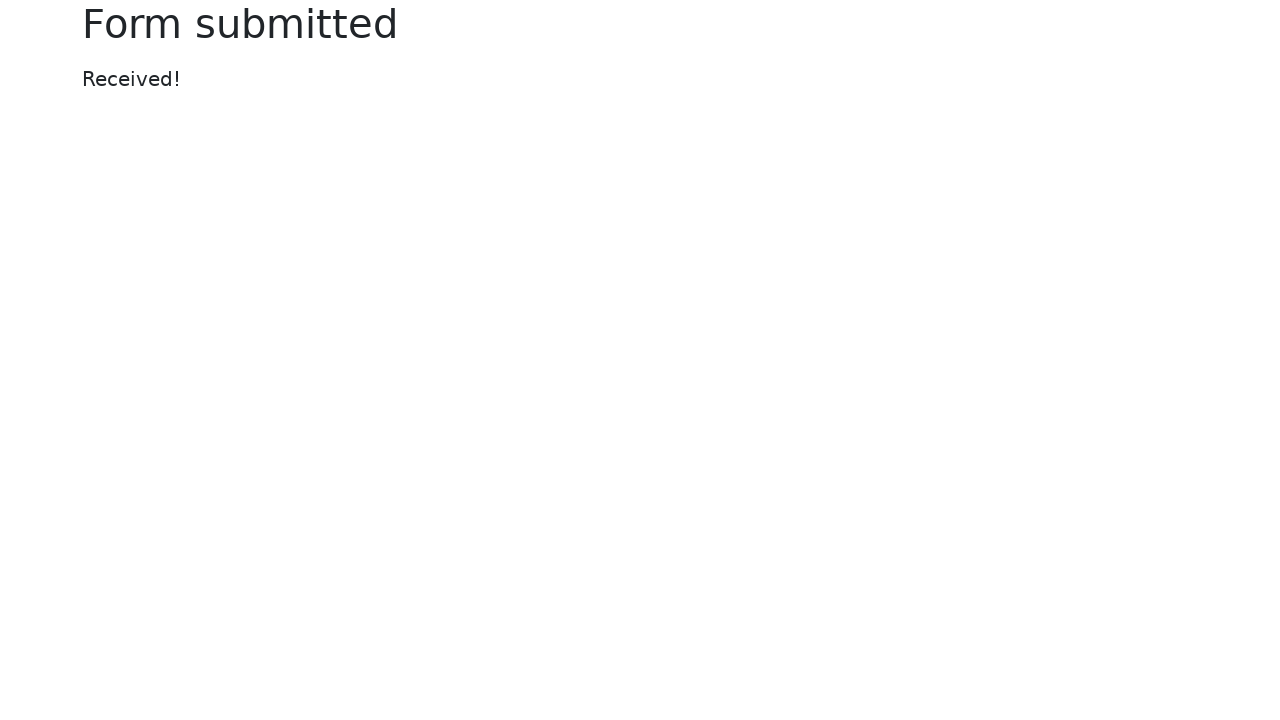

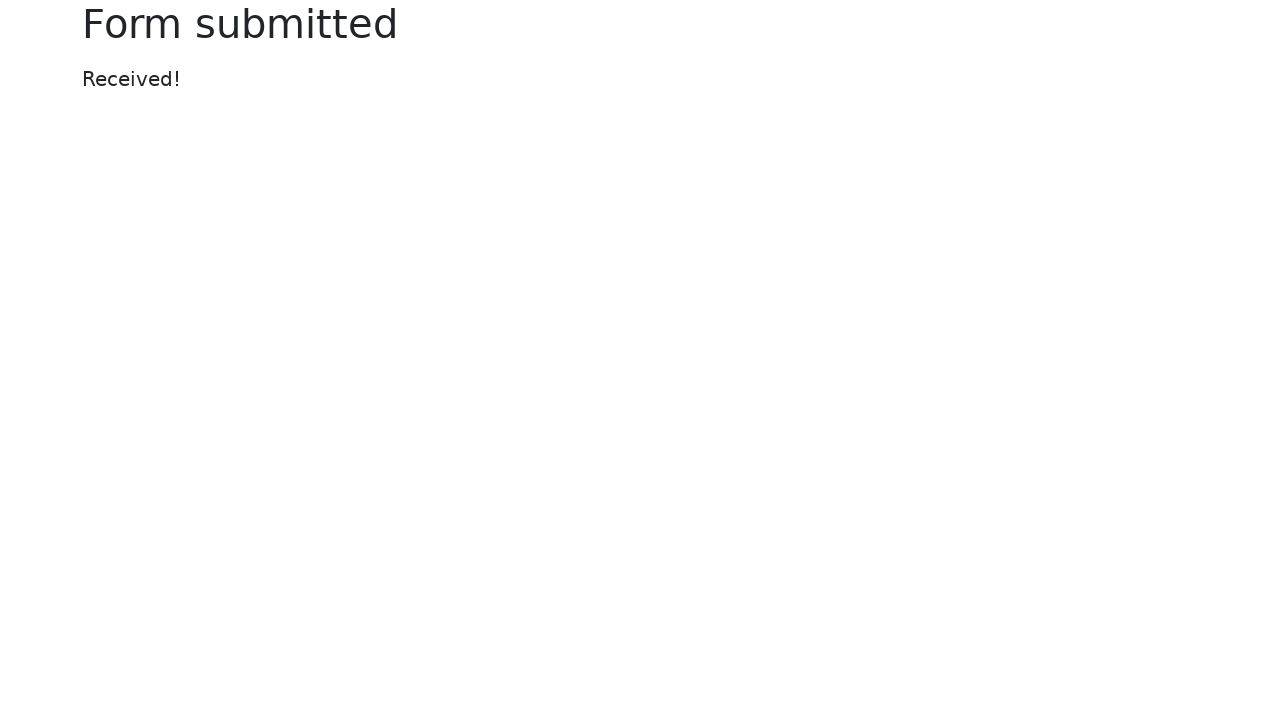